Tests navigation to an external URL (nicegui.io) by clicking a button and verifying the URL changes

Starting URL: https://nicegui.io

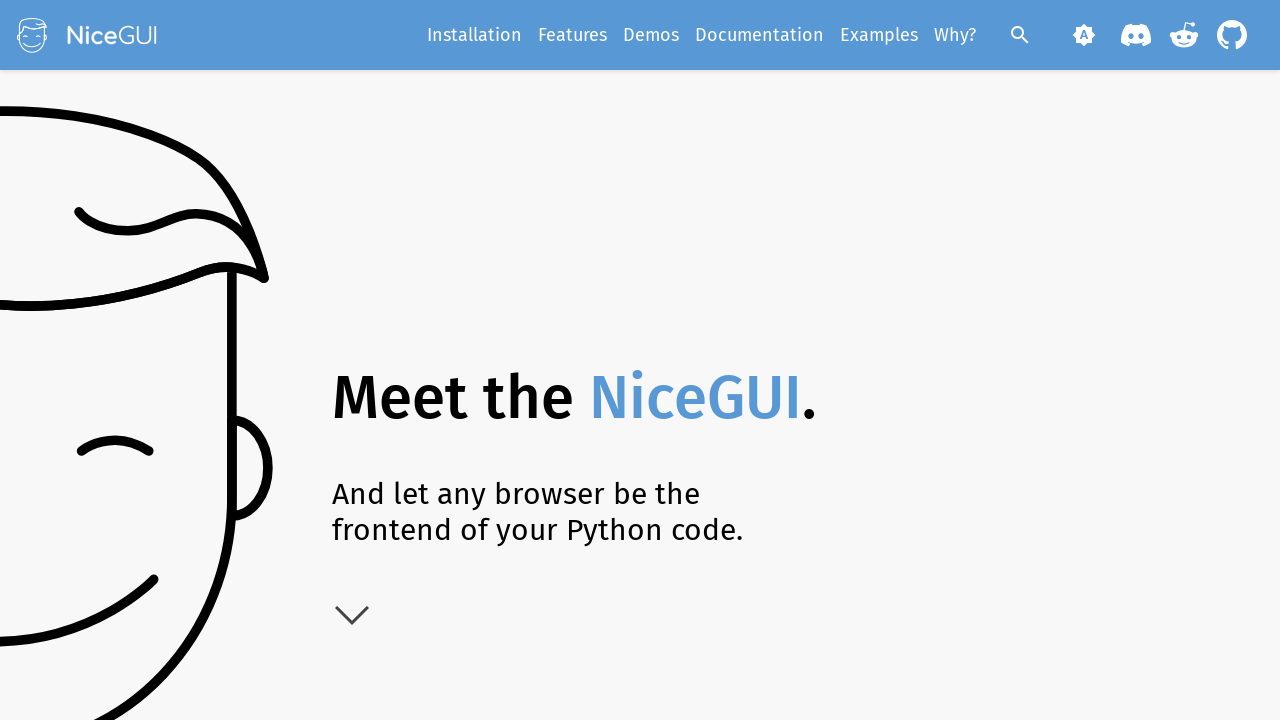

Waited for page to load (domcontentloaded state)
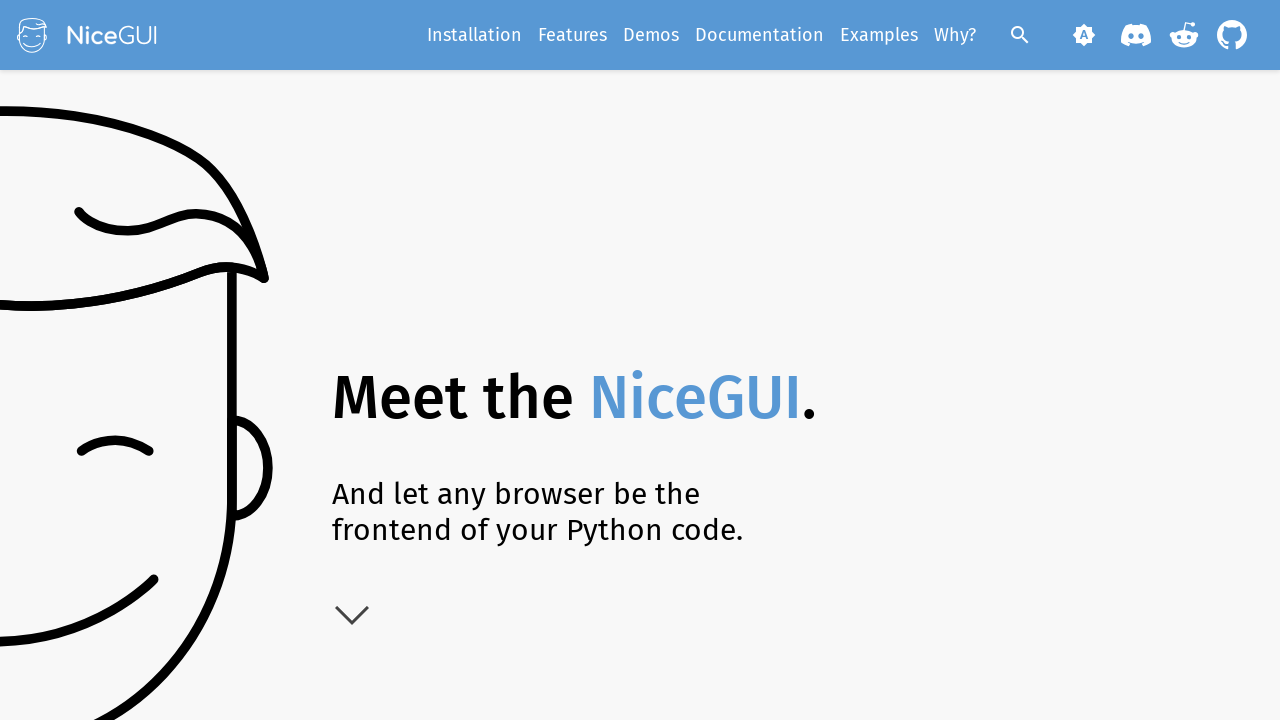

Verified that current URL contains 'nicegui.io'
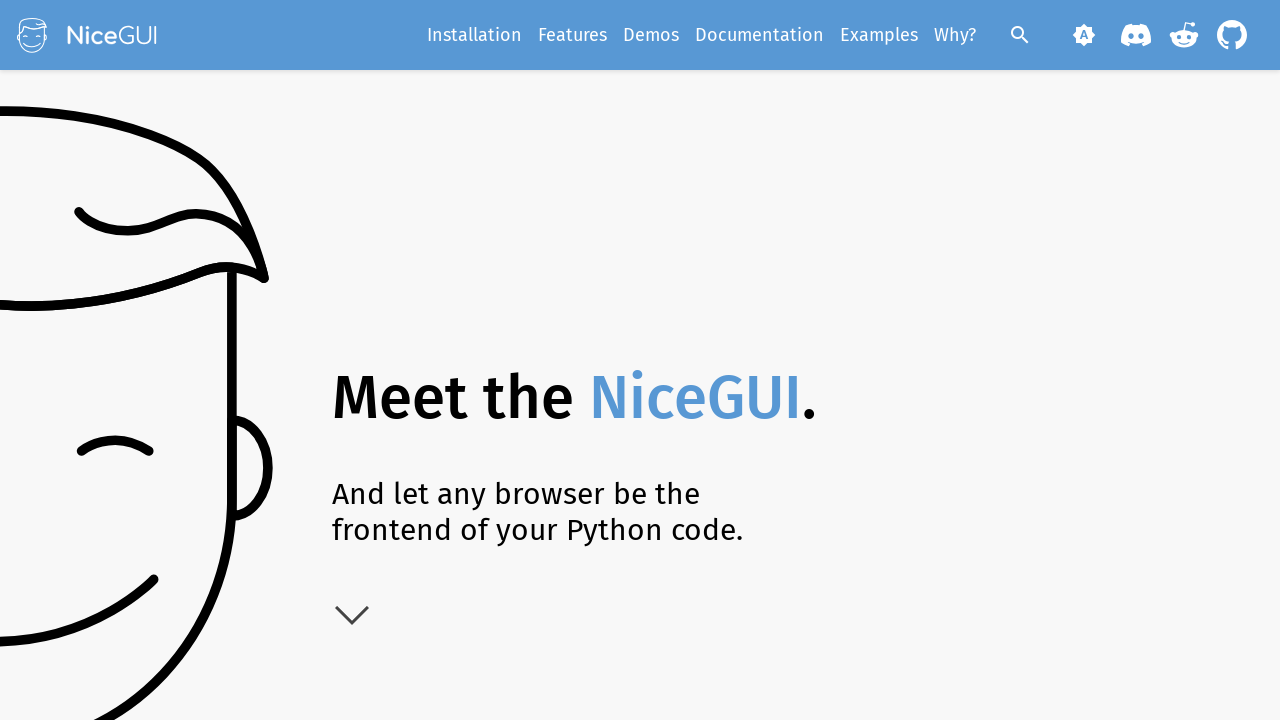

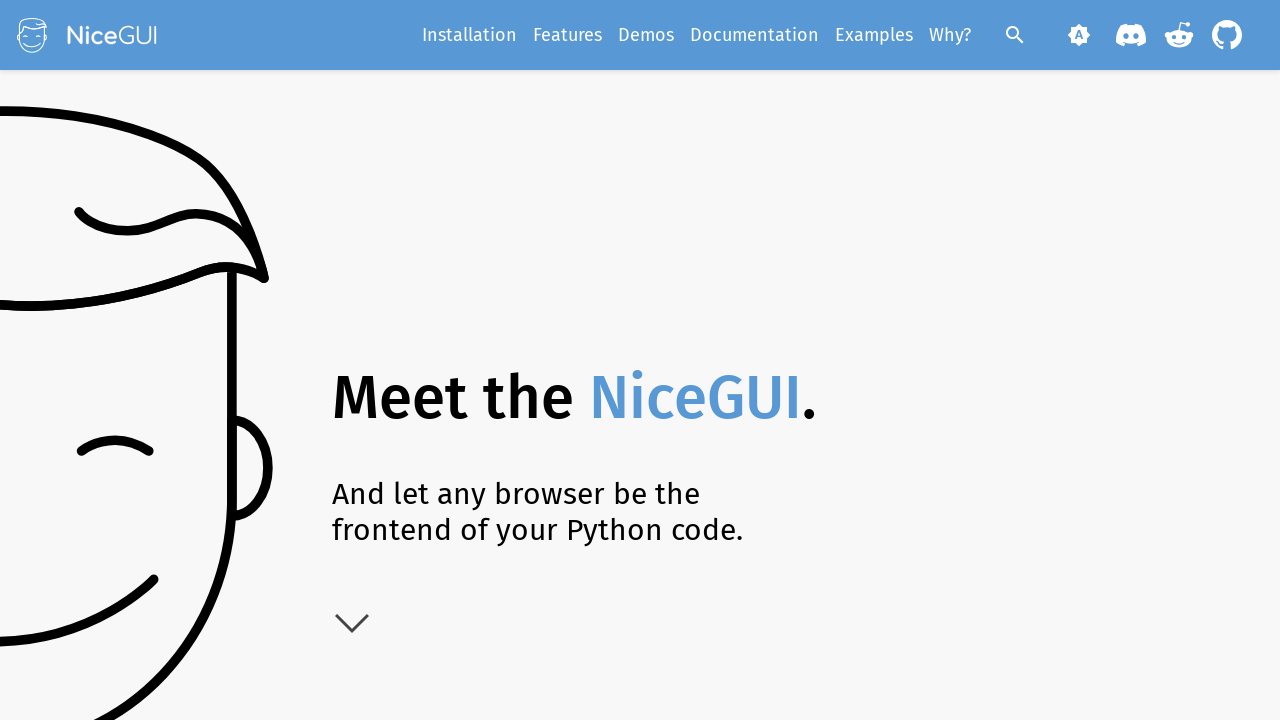